Tests a personal data form by filling all fields except zip code, submitting the form, and verifying that the zip code field shows red (invalid) while other fields show green (valid).

Starting URL: https://bonigarcia.dev/selenium-webdriver-java/data-types.html

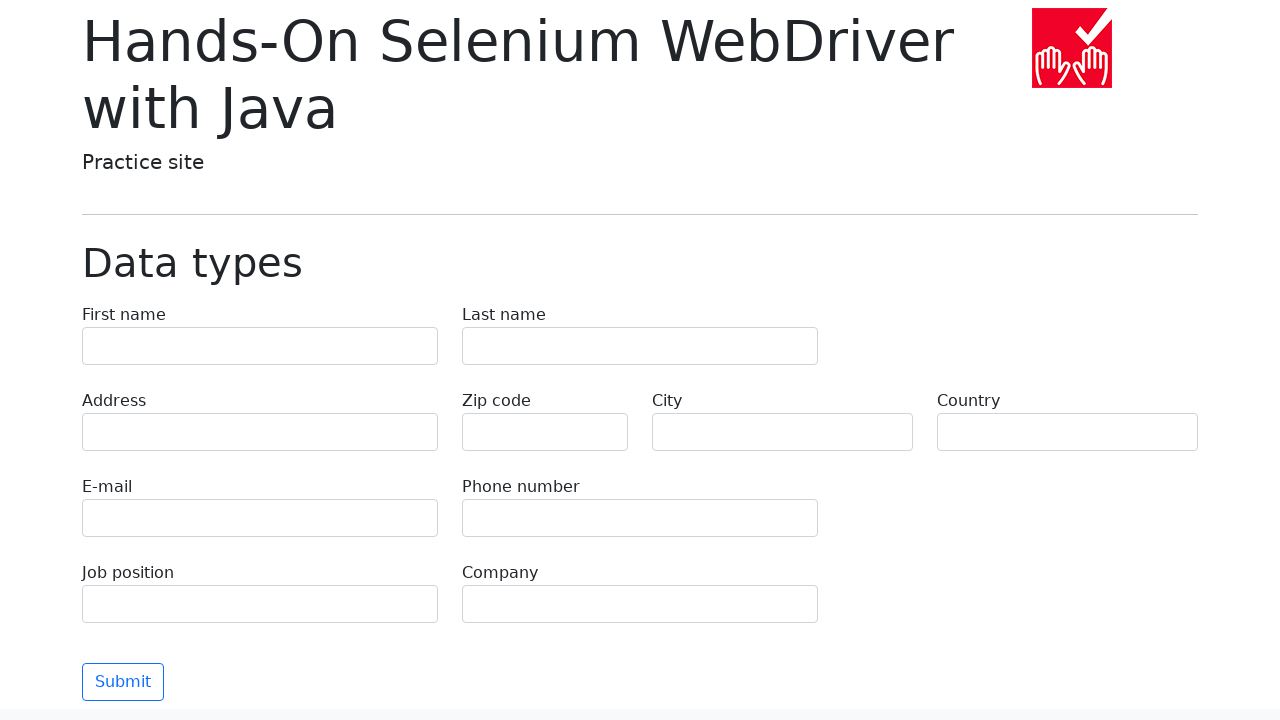

Filled first name field with 'Michael' on input[name="first-name"]
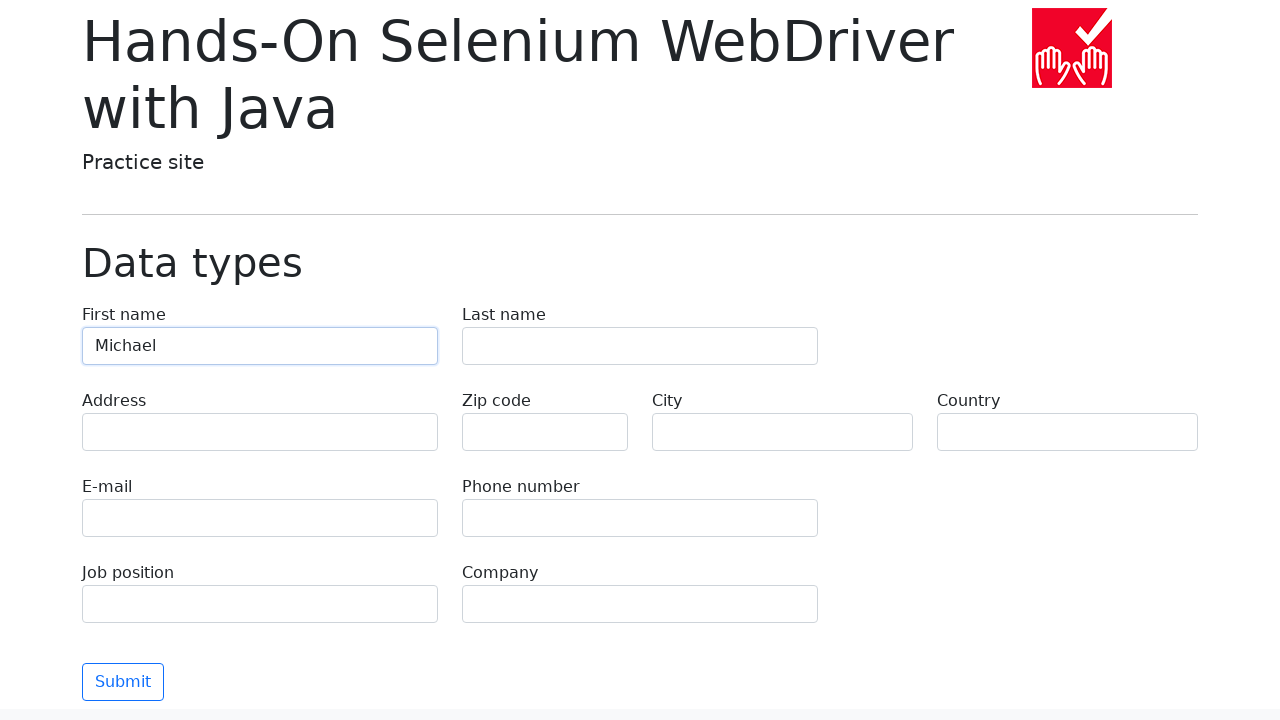

Filled last name field with 'Johnson' on input[name="last-name"]
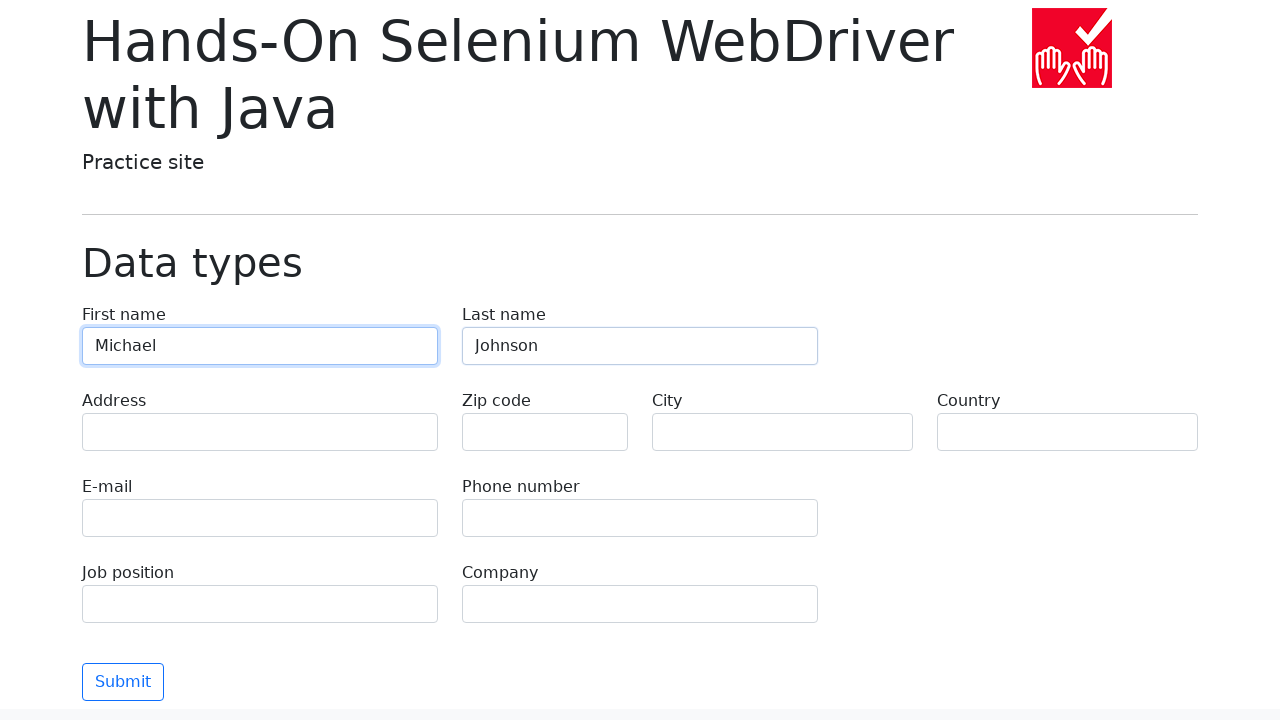

Filled address field with '742 Evergreen Terrace' on input[name="address"]
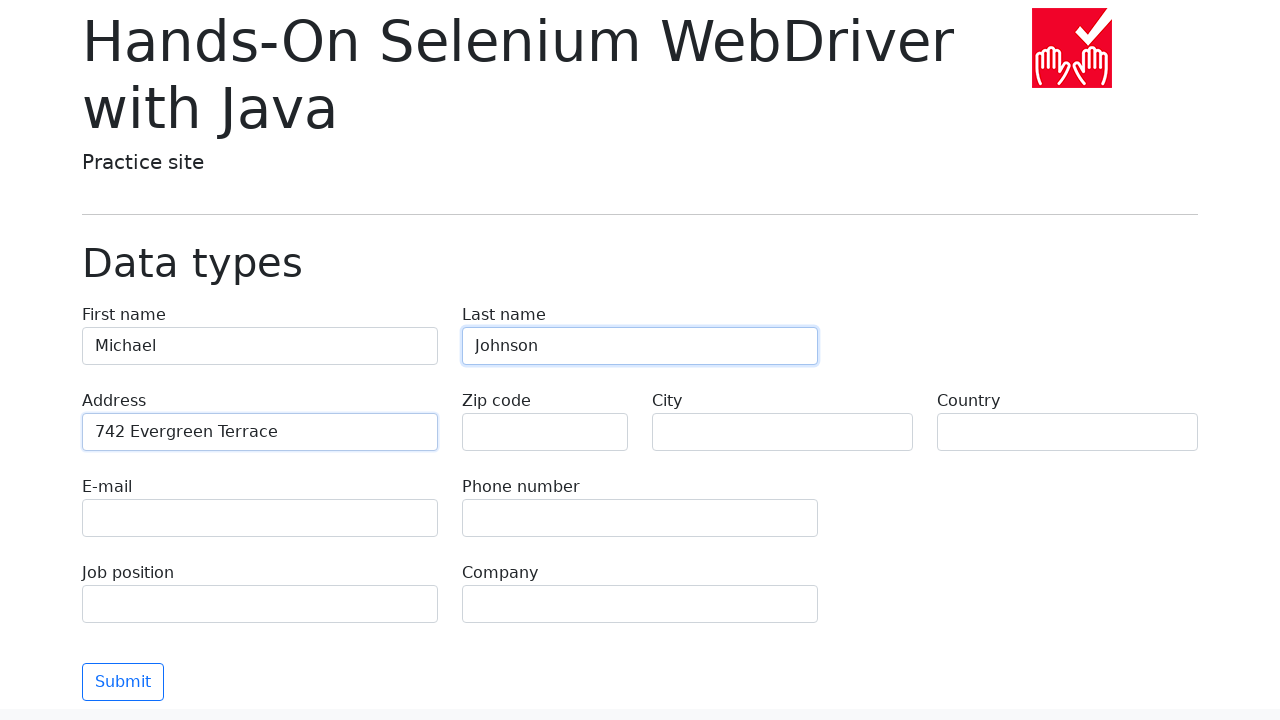

Filled email field with 'michael.johnson@example.com' on input[name="e-mail"]
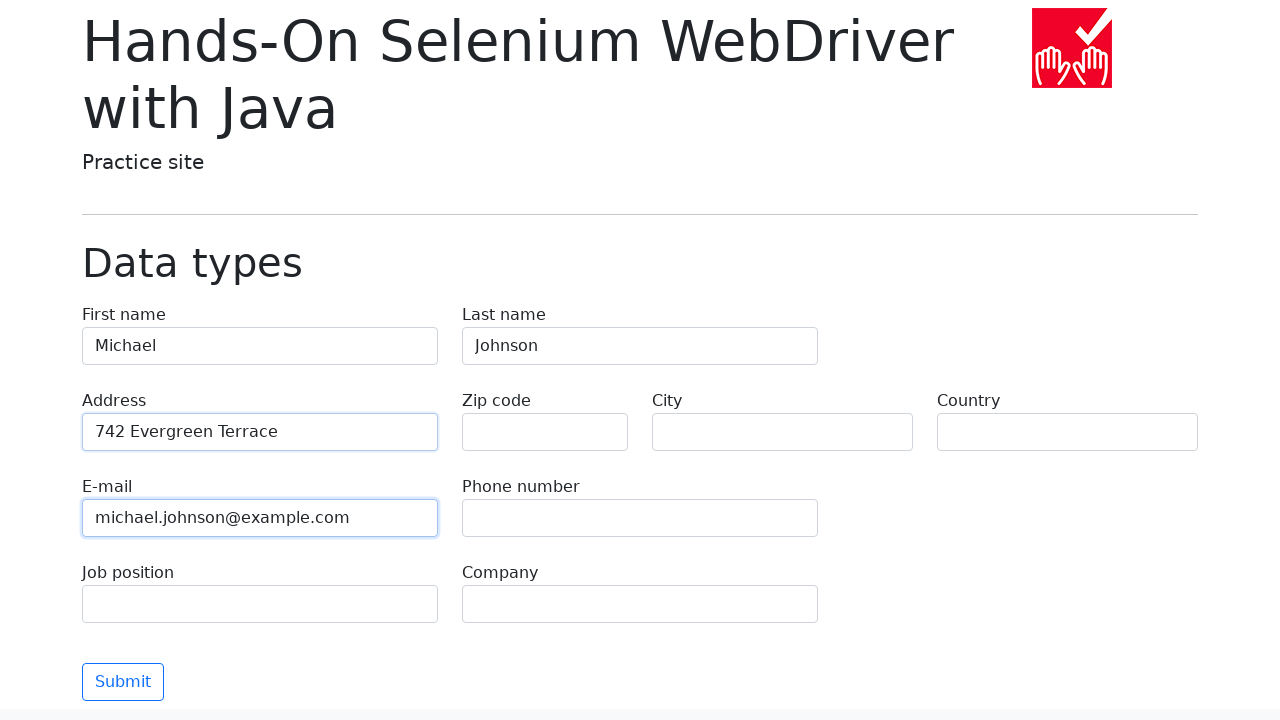

Filled phone field with '5551234567' on input[name="phone"]
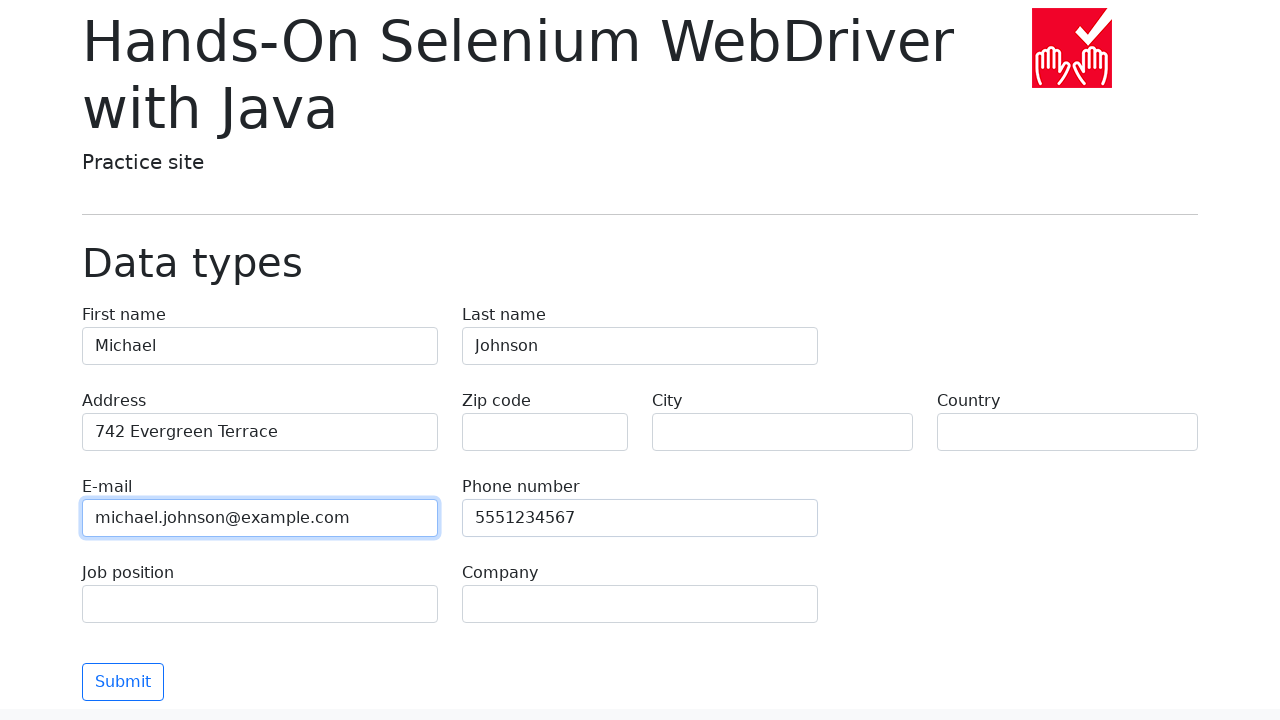

Left zip code field empty to trigger validation error on input[name="zip-code"]
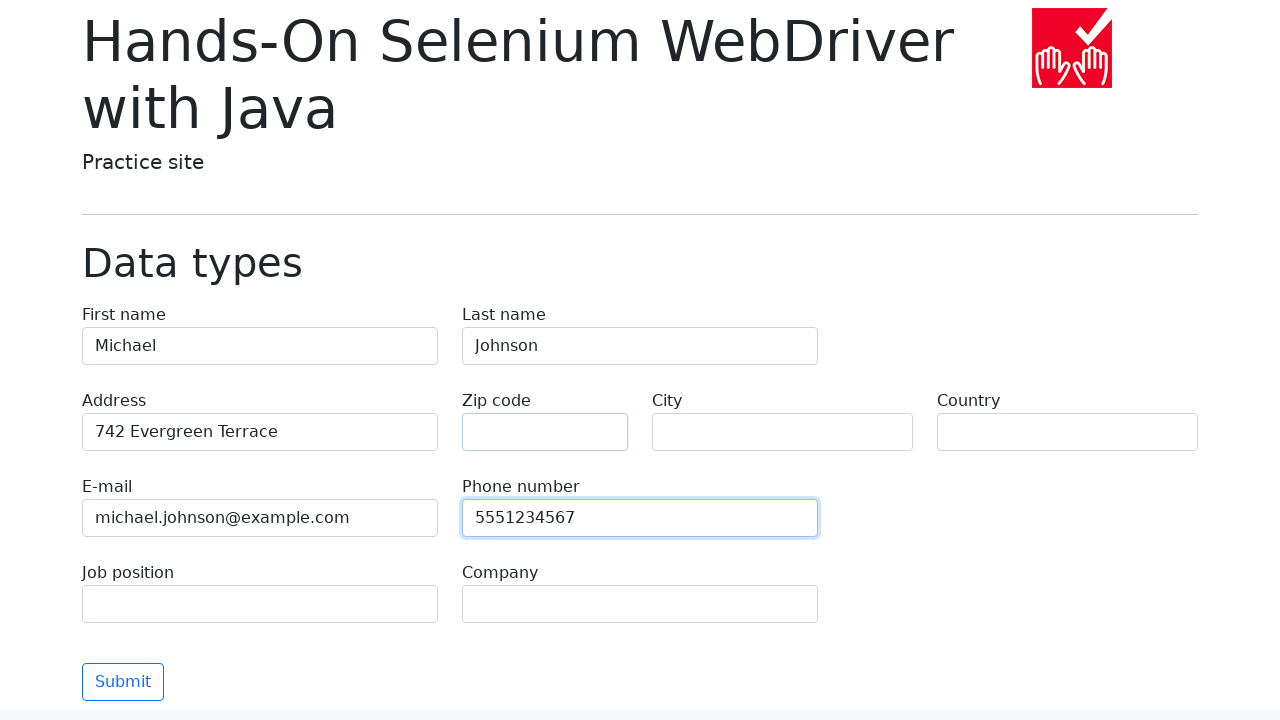

Filled city field with 'Springfield' on input[name="city"]
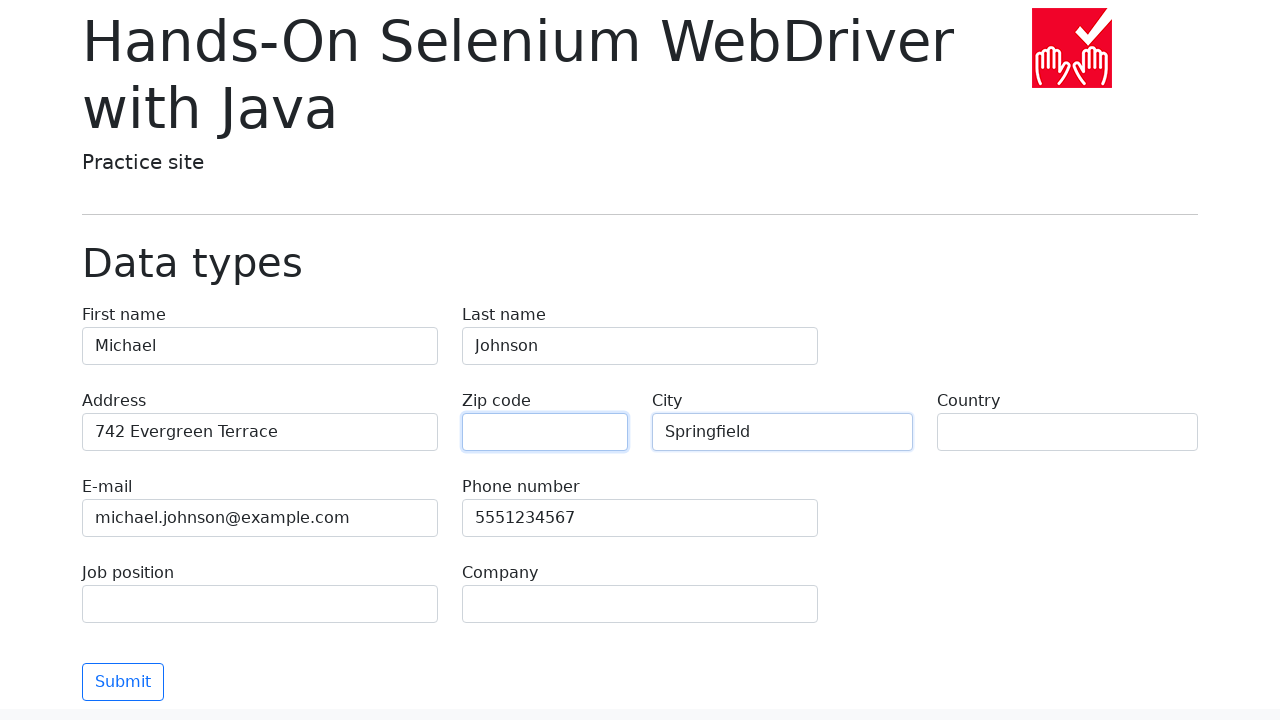

Filled country field with 'United States' on input[name="country"]
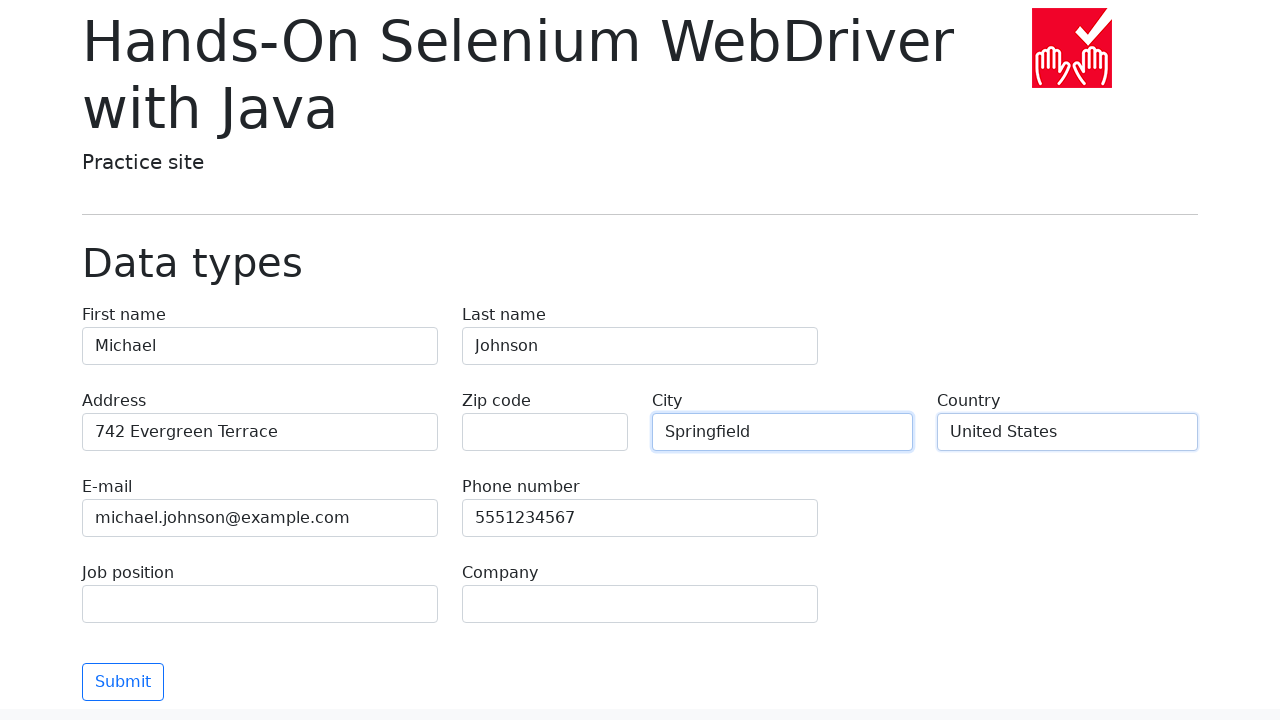

Filled job position field with 'Software Engineer' on input[name="job-position"]
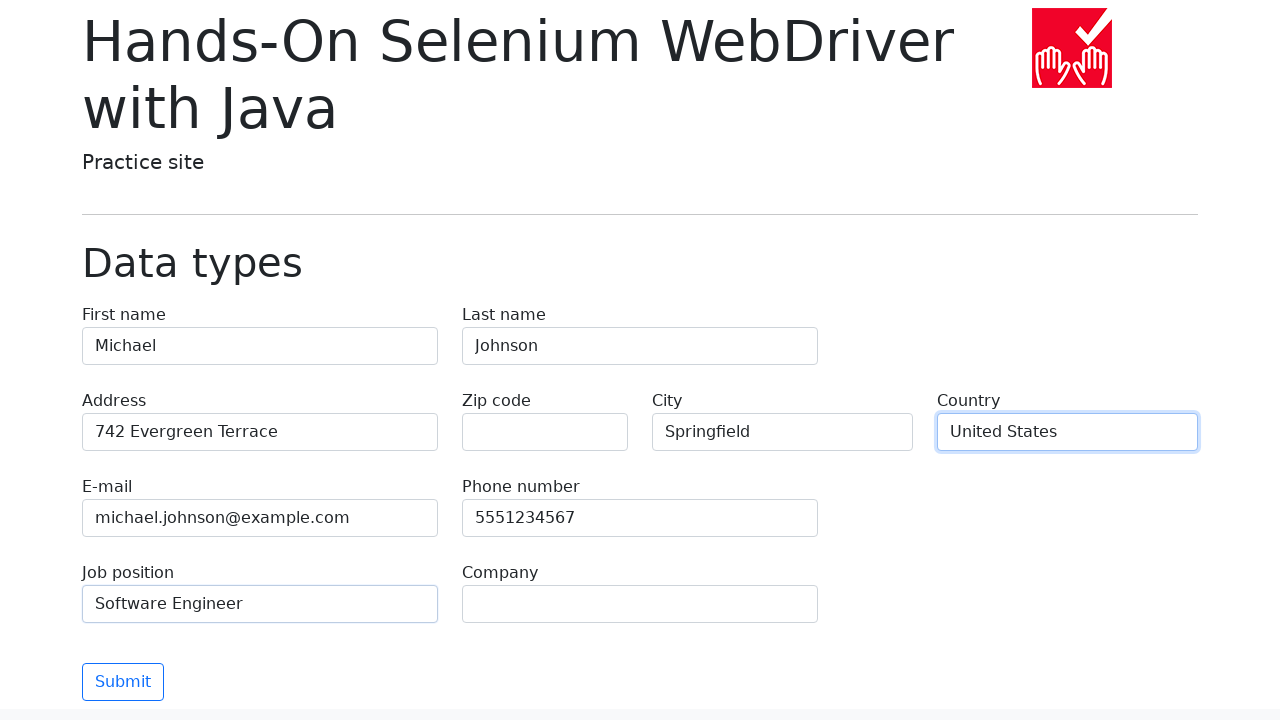

Filled company field with 'Tech Solutions Inc' on input[name="company"]
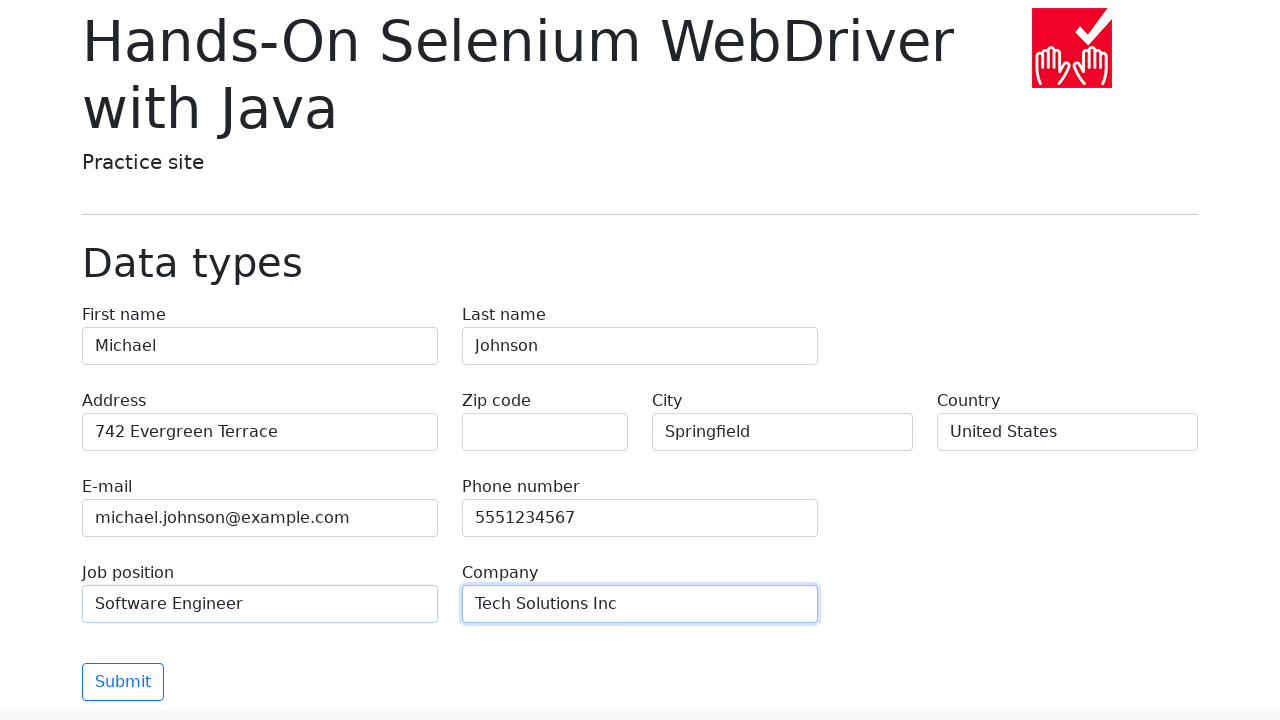

Scrolled submit button into view
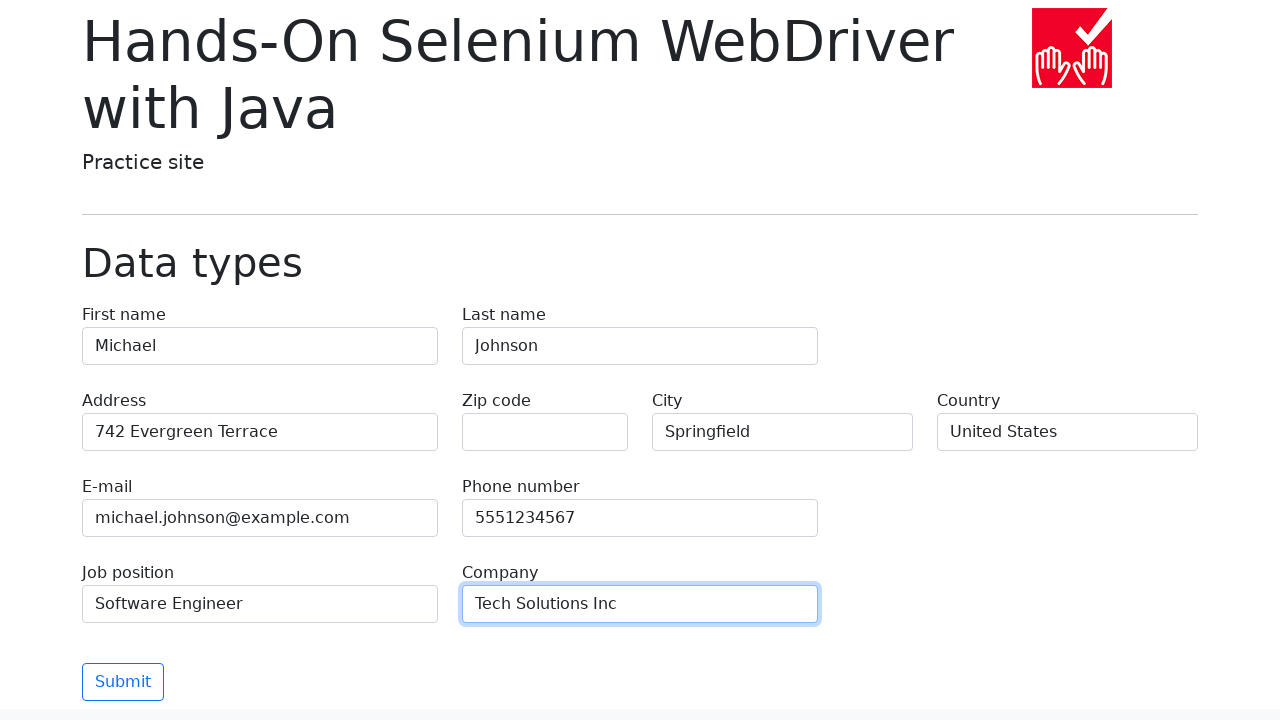

Clicked submit button to submit form at (123, 682) on button.btn
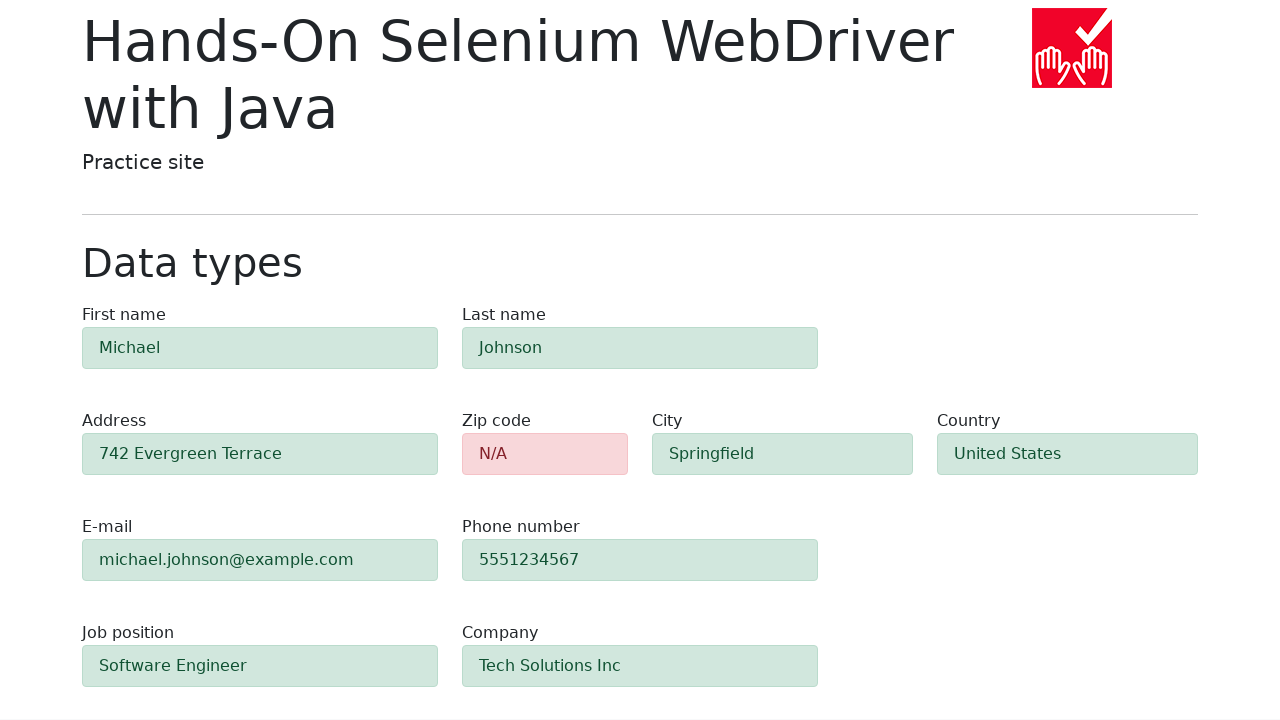

Form validation completed and zip code field is displayed
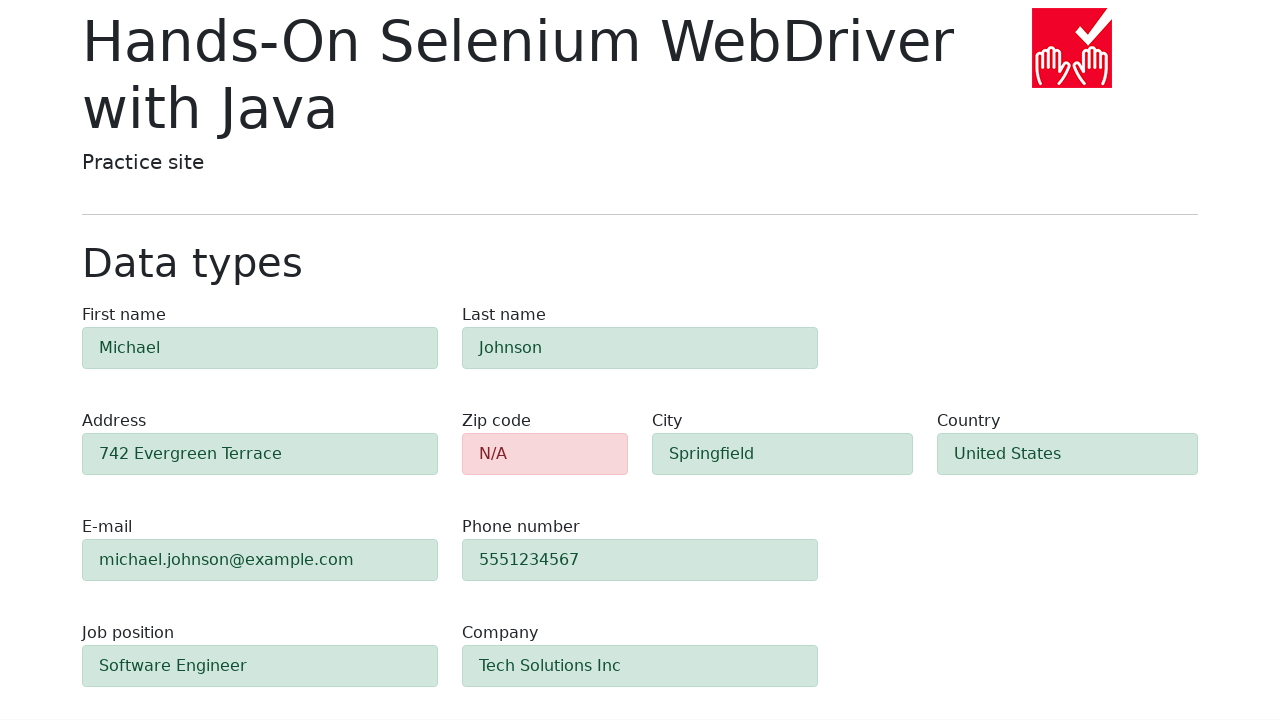

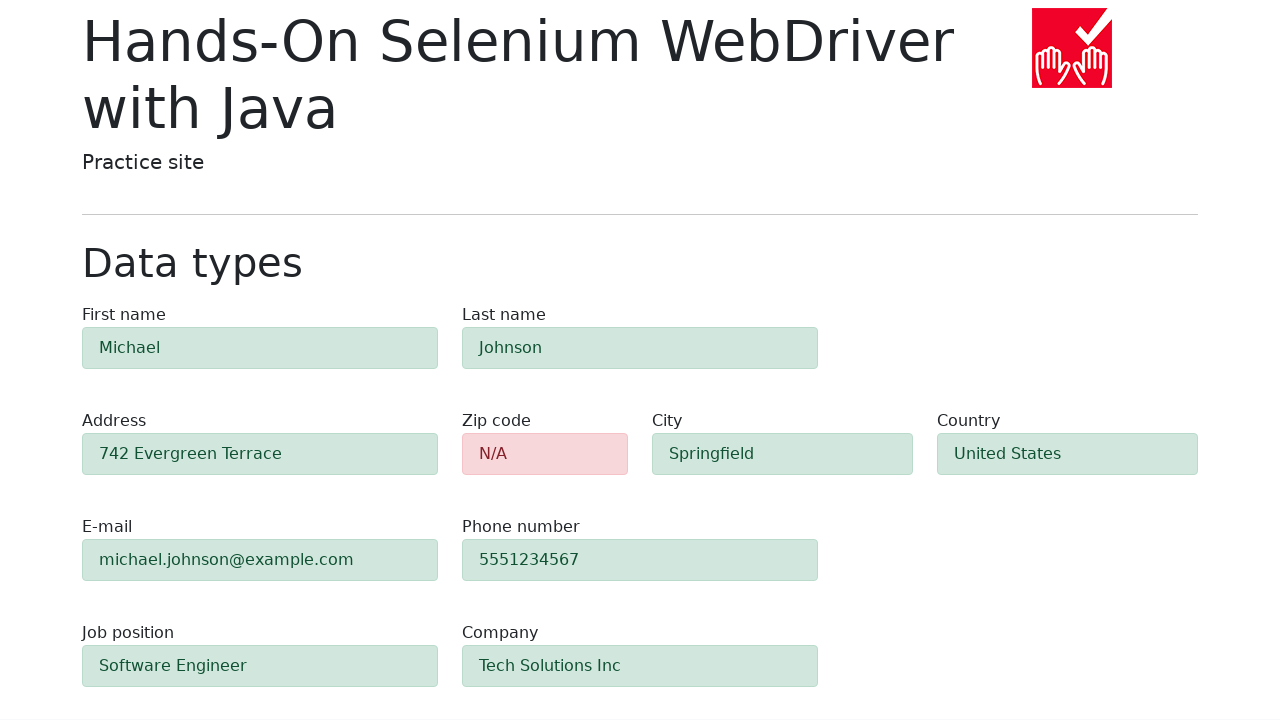